Tests the basic calculator's subtract operation by selecting Prototype build, entering two numbers (2 and 3), performing subtraction, and verifying the result equals -1

Starting URL: https://testsheepnz.github.io/BasicCalculator.html

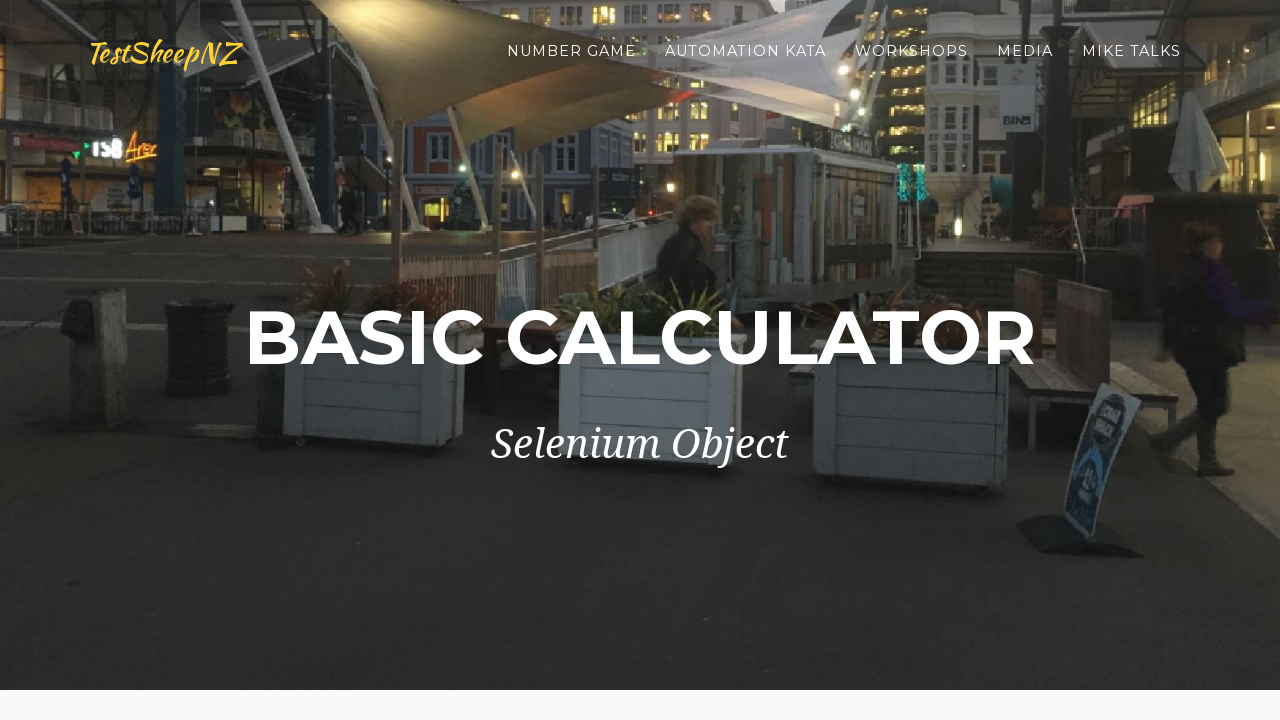

Scrolled to bottom of page
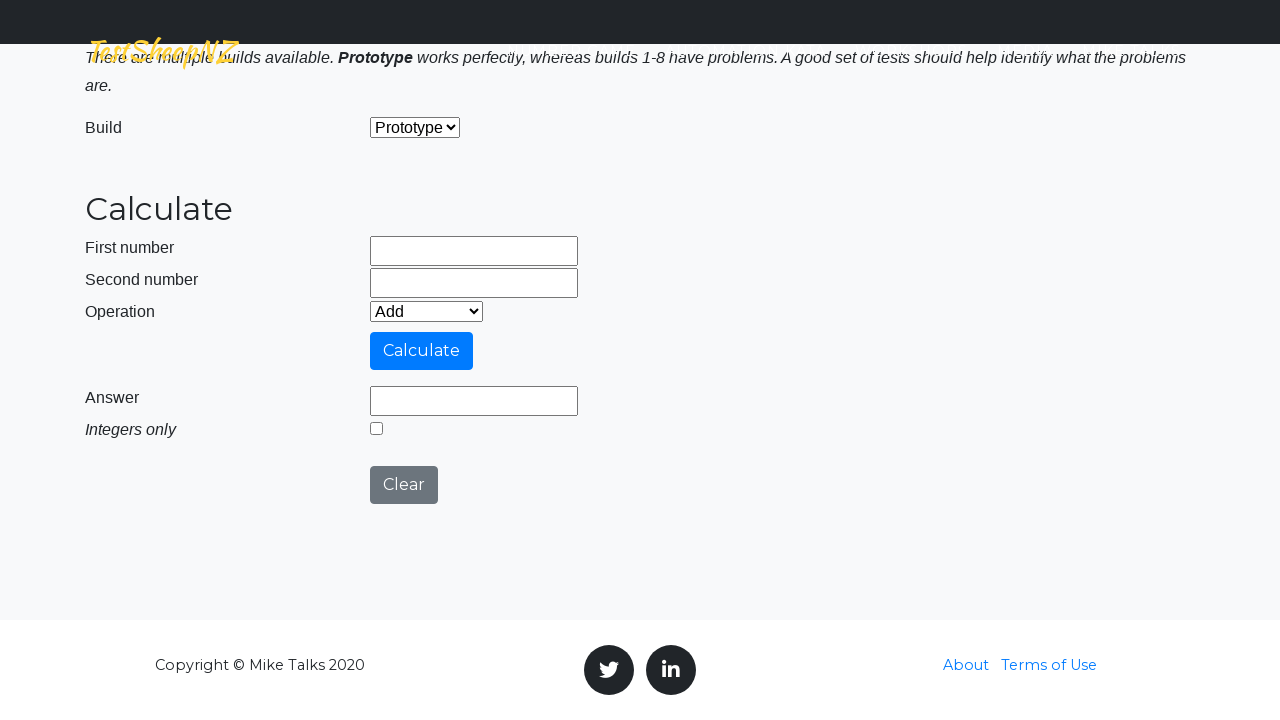

Selected 'Prototype' build from dropdown on #selectBuild
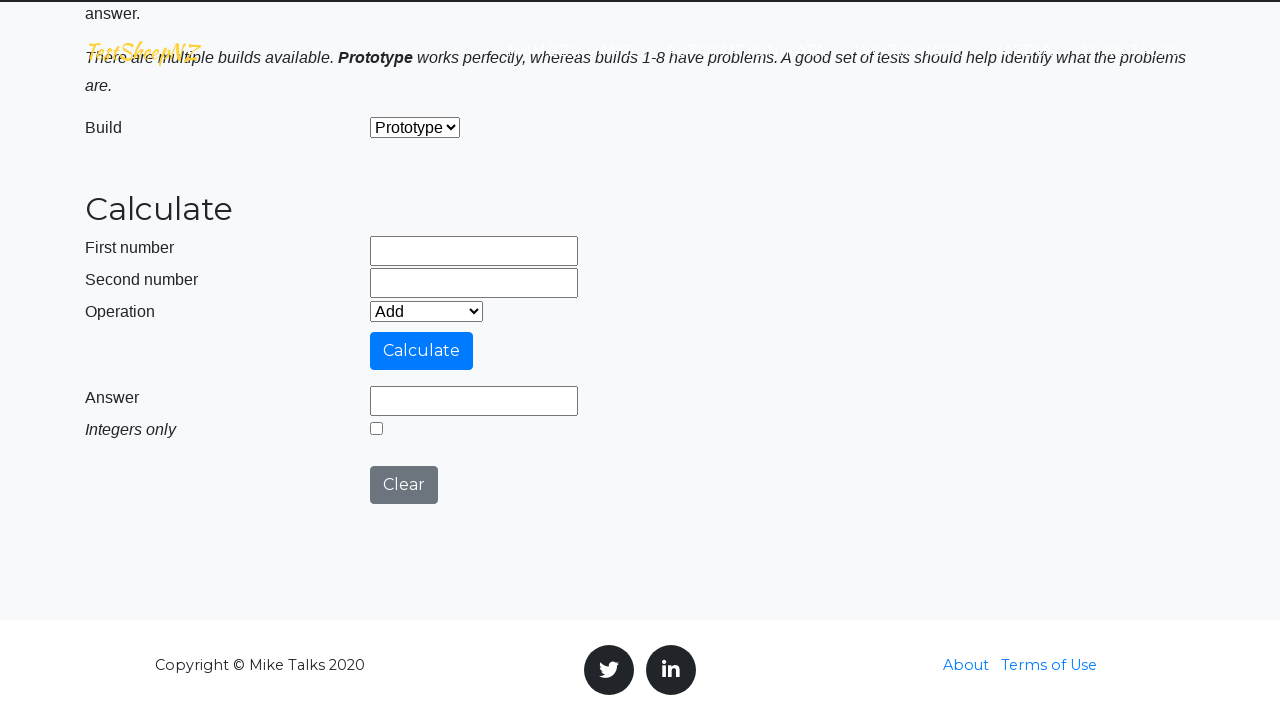

Entered '2' in first number field on #number1Field
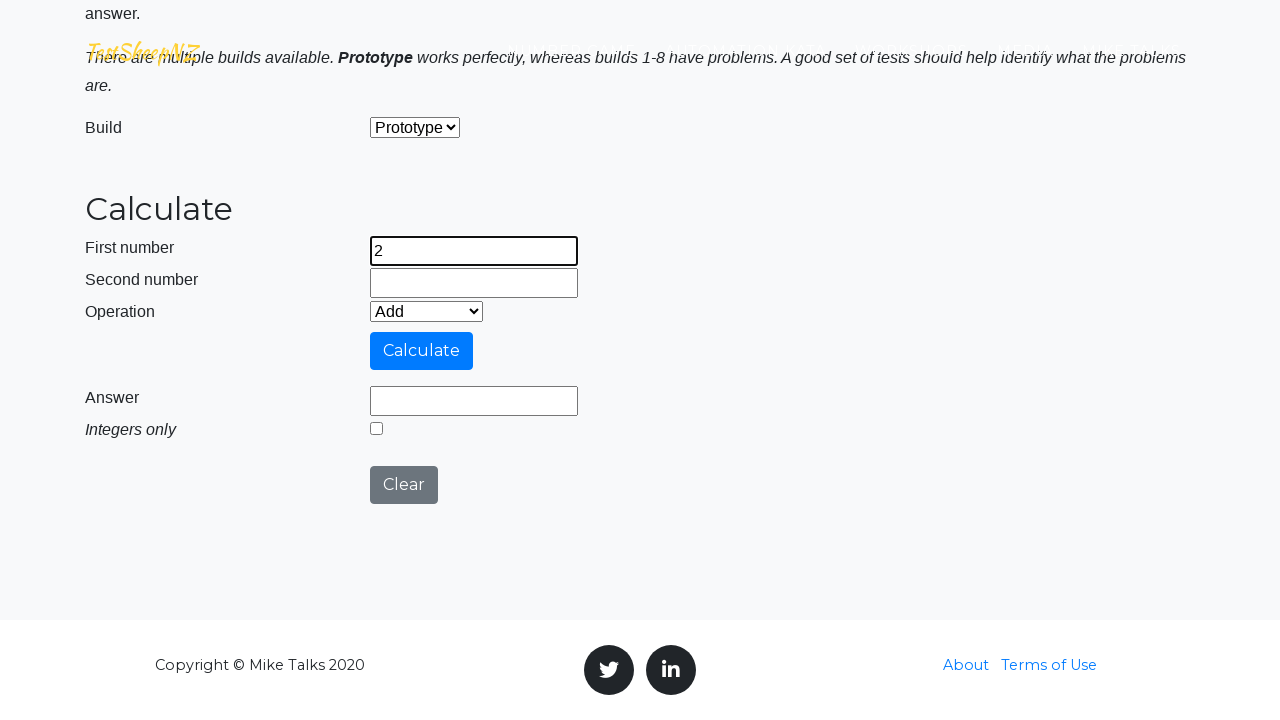

Entered '3' in second number field on #number2Field
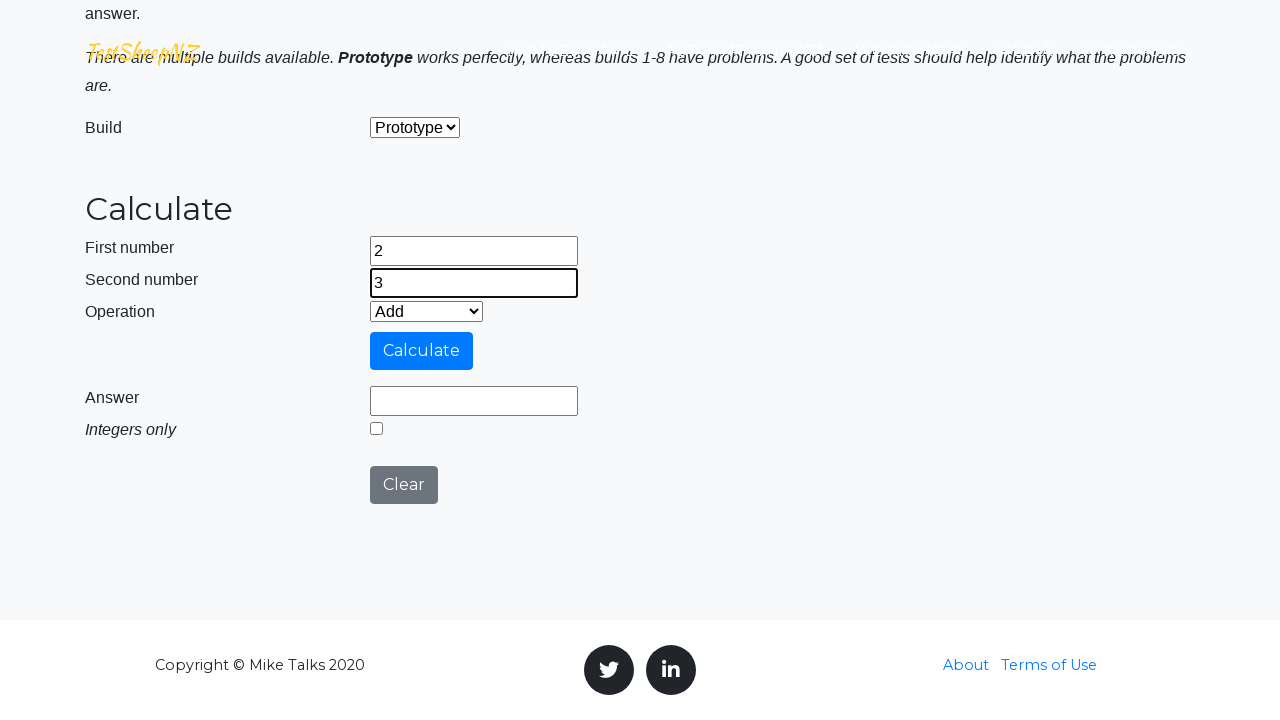

Selected 'Subtract' operation from dropdown on #selectOperationDropdown
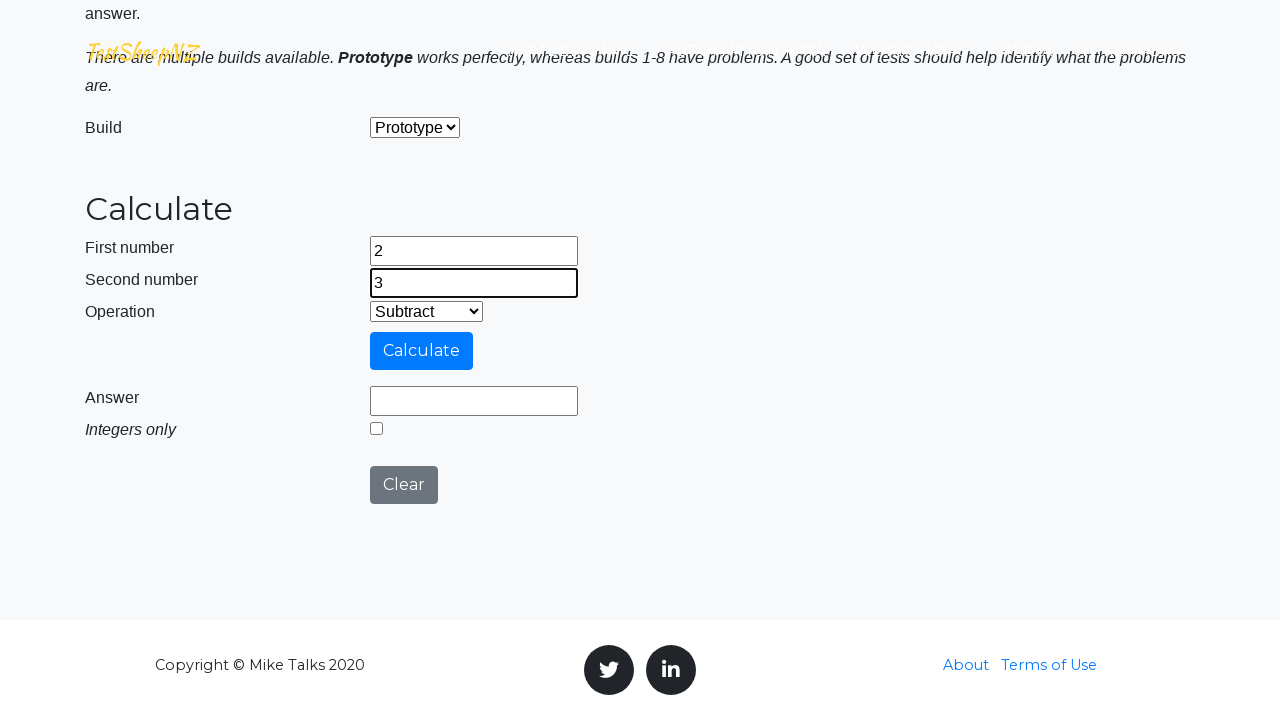

Clicked Calculate button at (422, 351) on #calculateButton
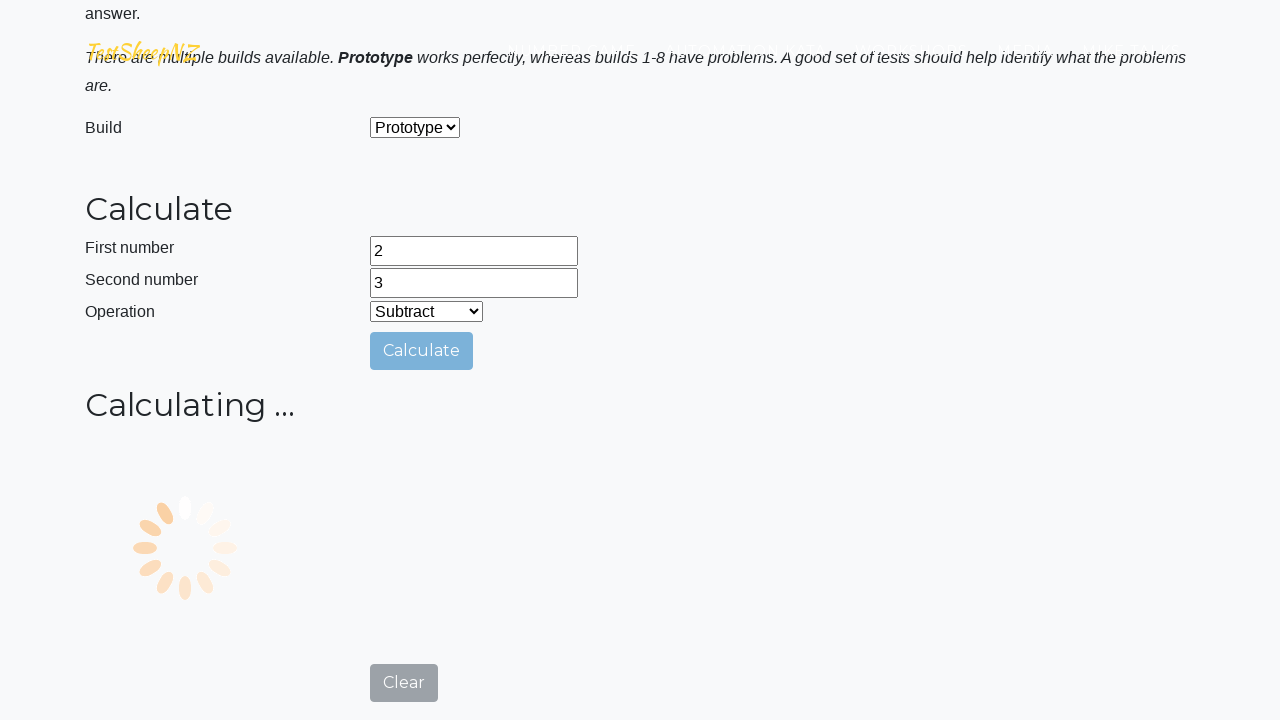

Verified answer field displays '-1' (subtraction result correct)
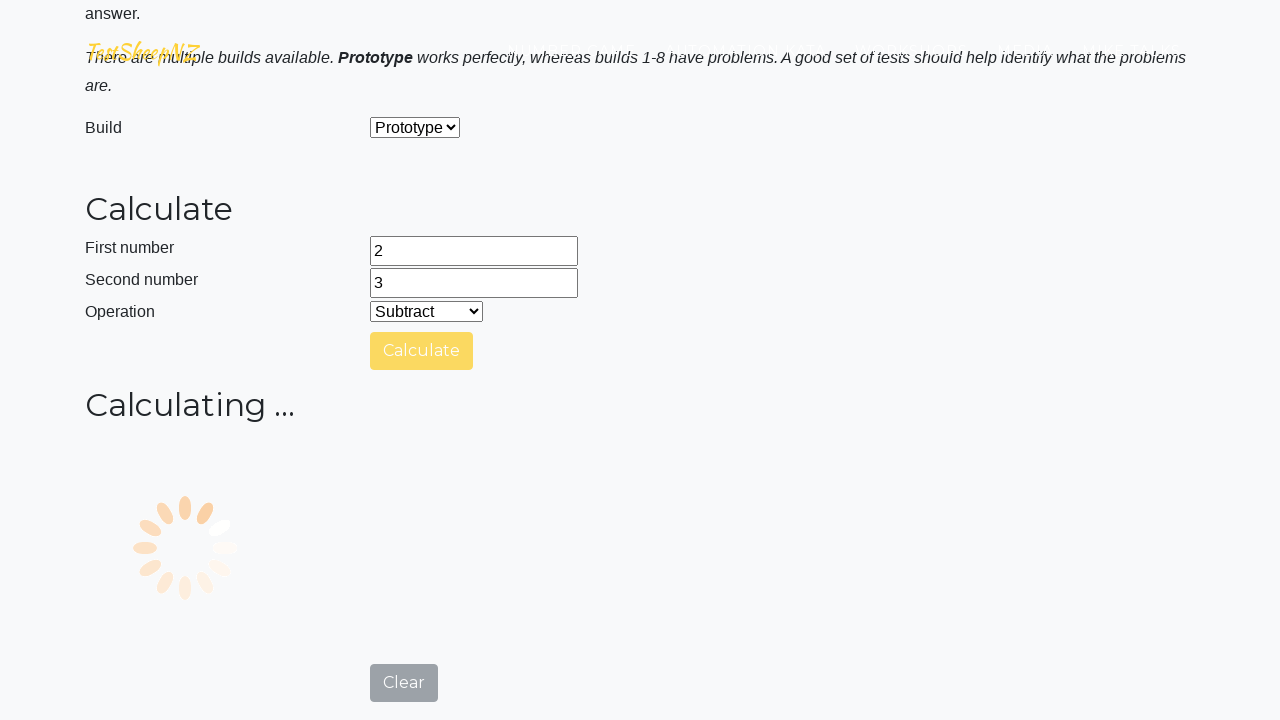

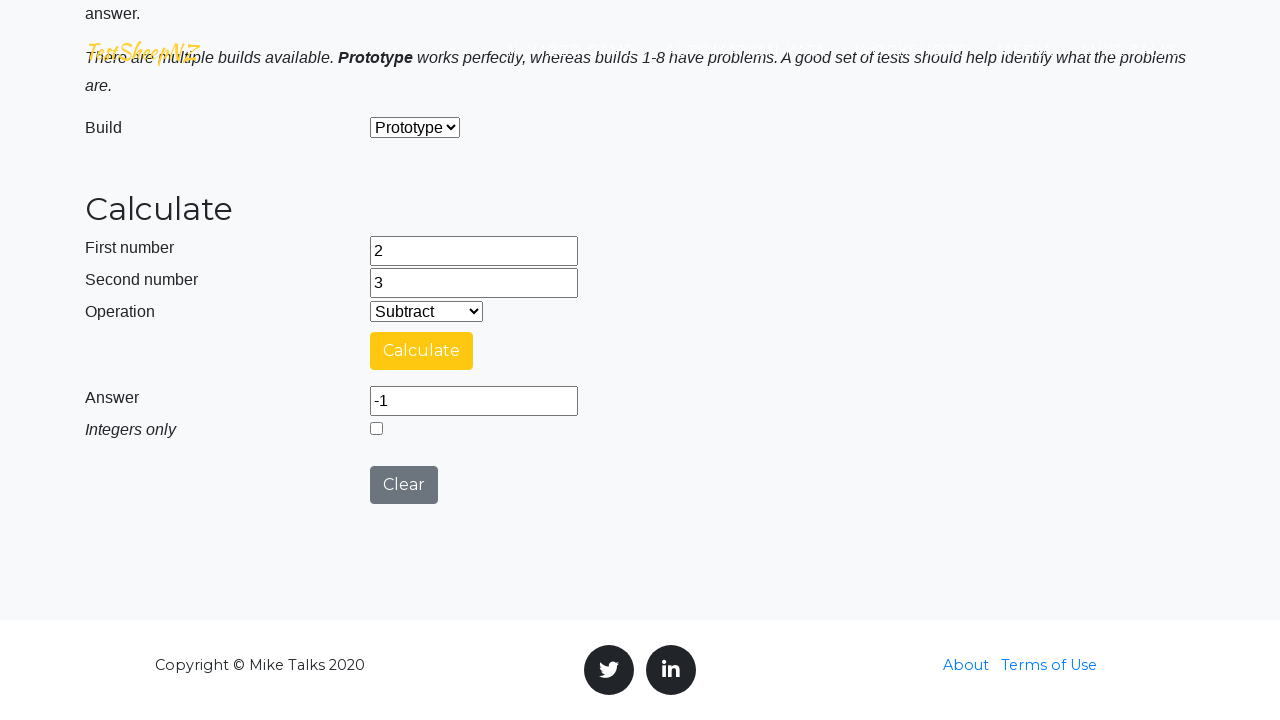